Navigates to the Czech search engine seznam.cz and verifies the page loads

Starting URL: https://www.seznam.cz

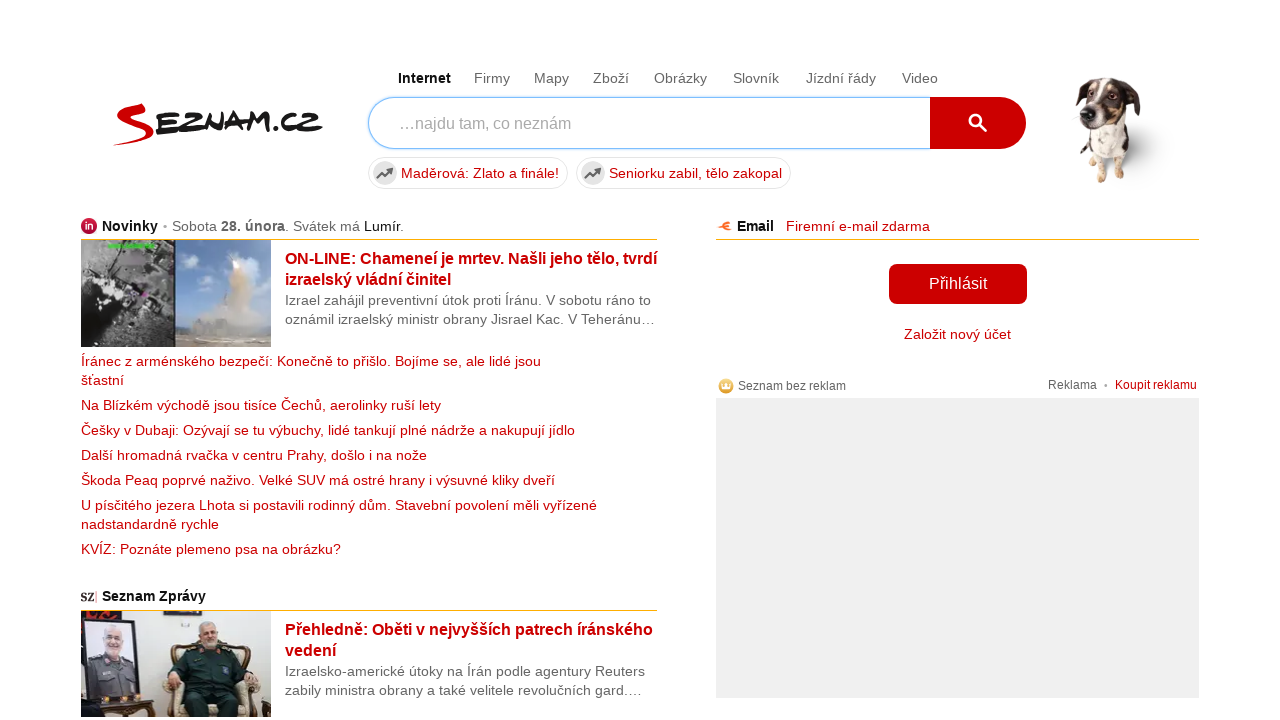

Waited for page to reach DOMContentLoaded state on seznam.cz
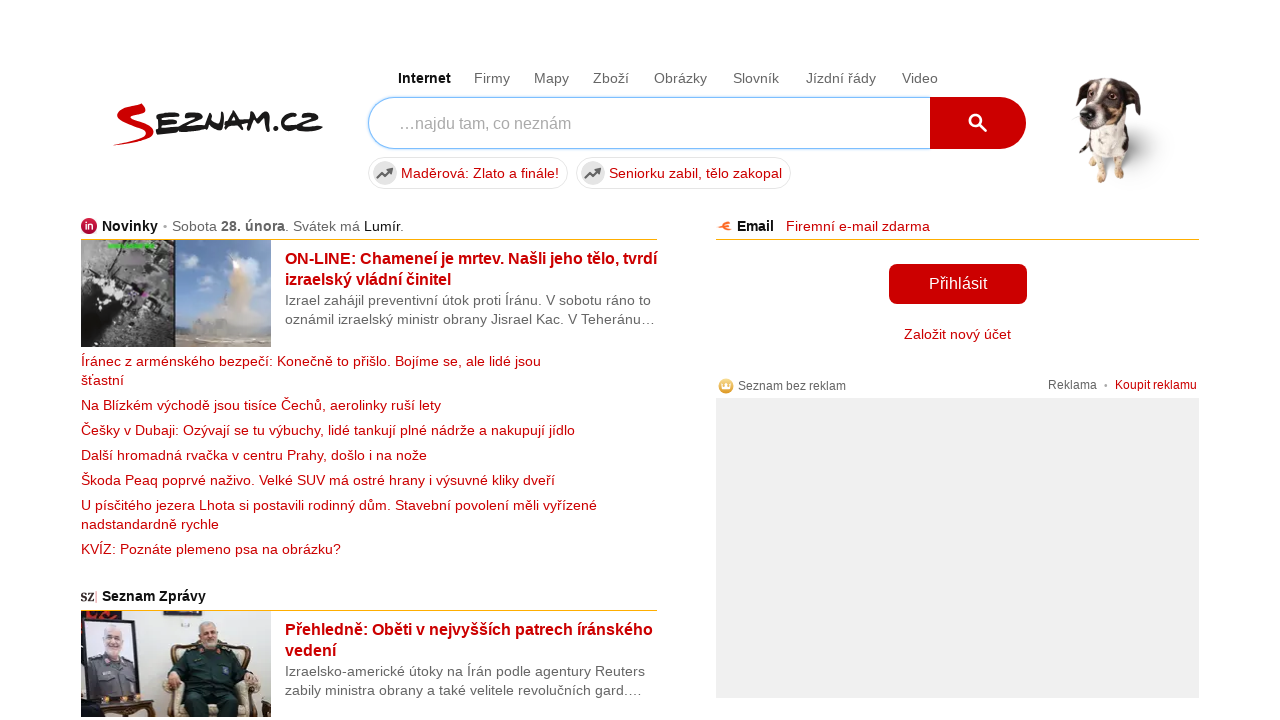

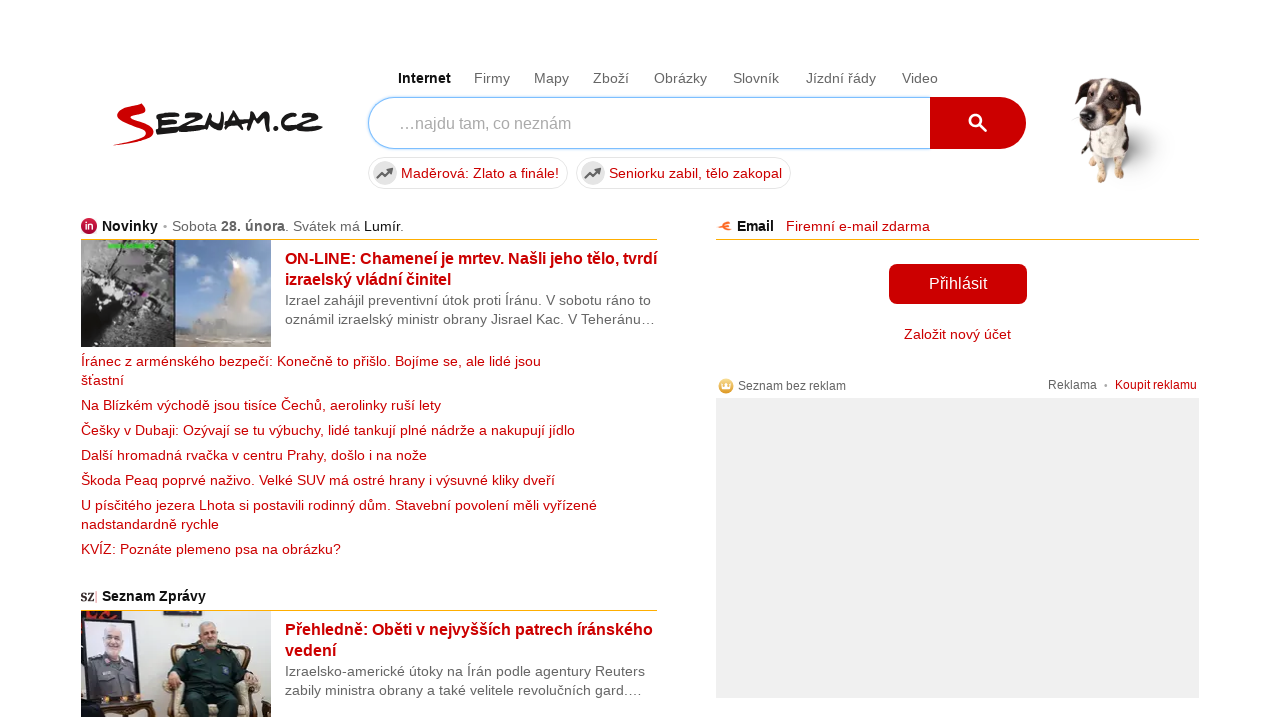